Tests the web table filtering functionality by searching for "Rice" in the search field and verifying that all displayed vegetable names contain "Rice"

Starting URL: https://rahulshettyacademy.com/seleniumPractise/#/offers

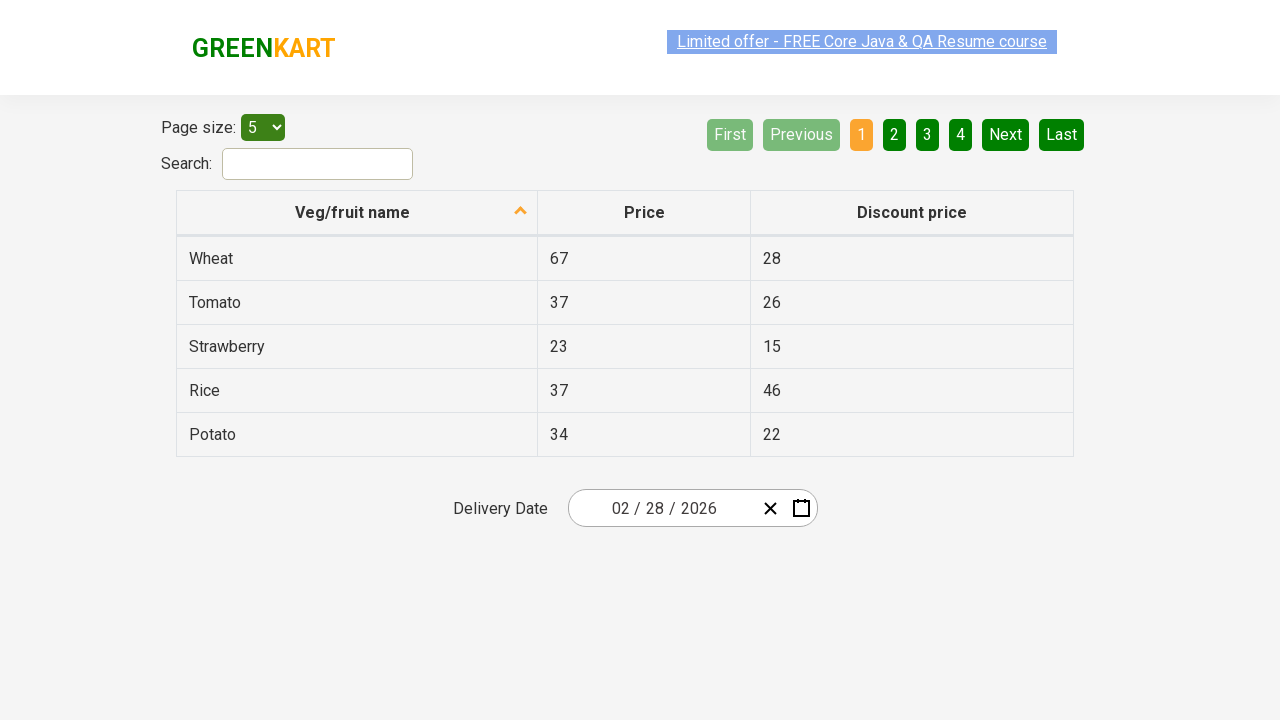

Filled search field with 'Rice' on #search-field
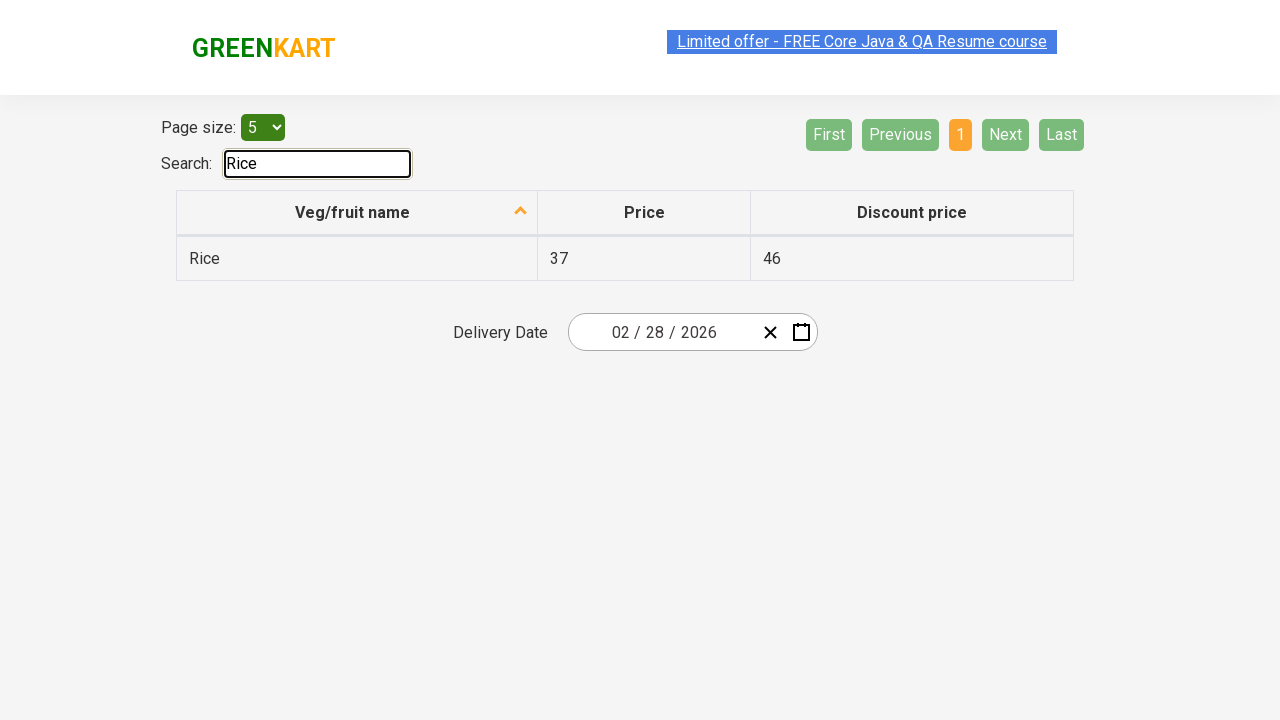

Waited for table to update with filtered results
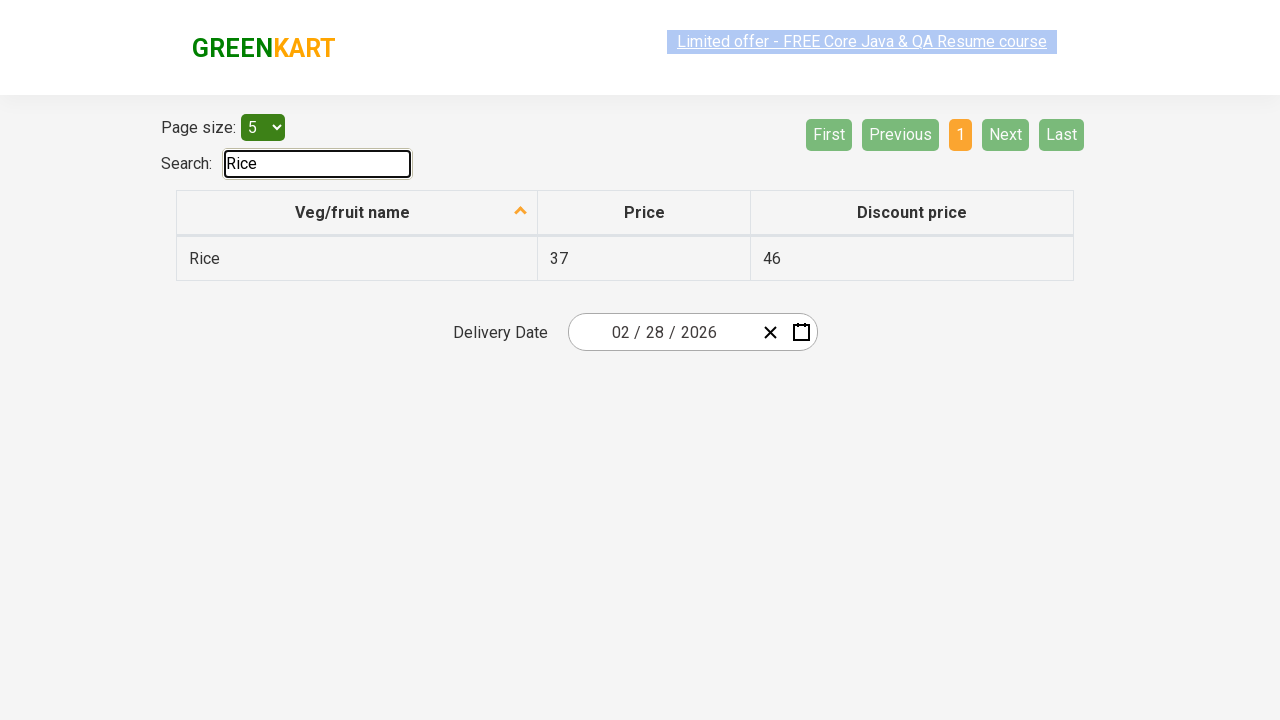

Retrieved all vegetable names from table first column
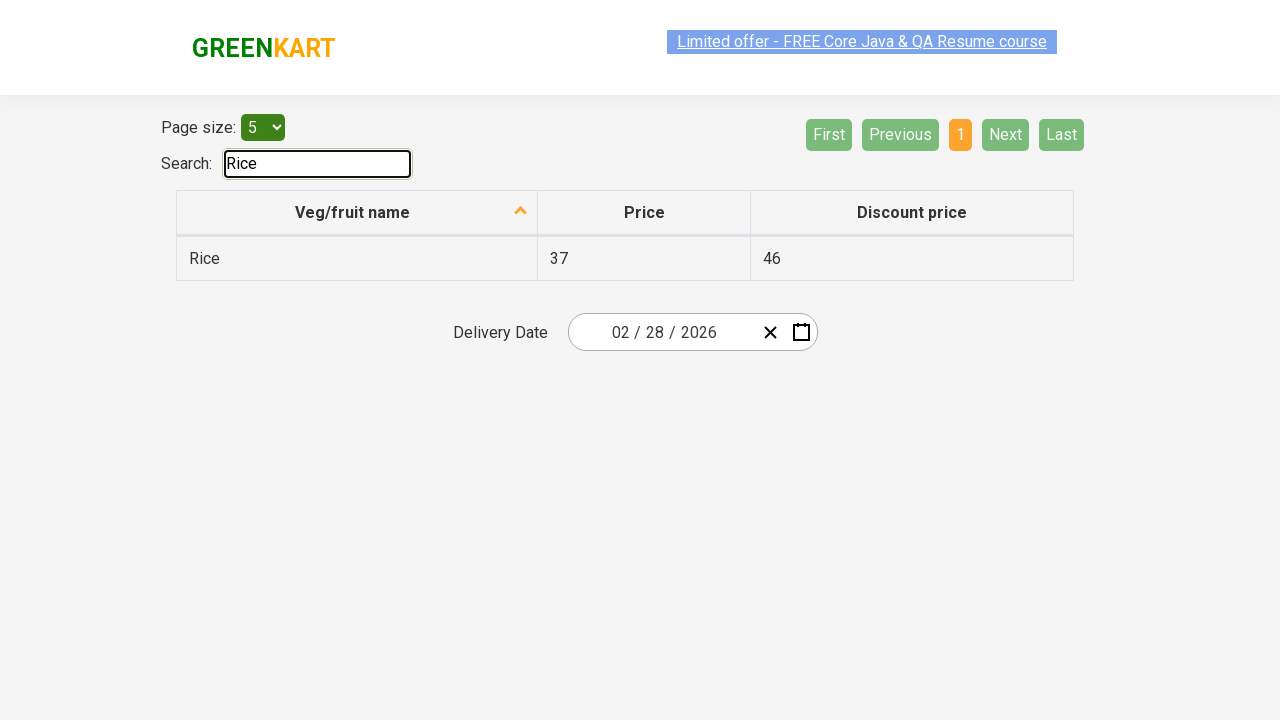

Verified 'Rice' contains 'Rice'
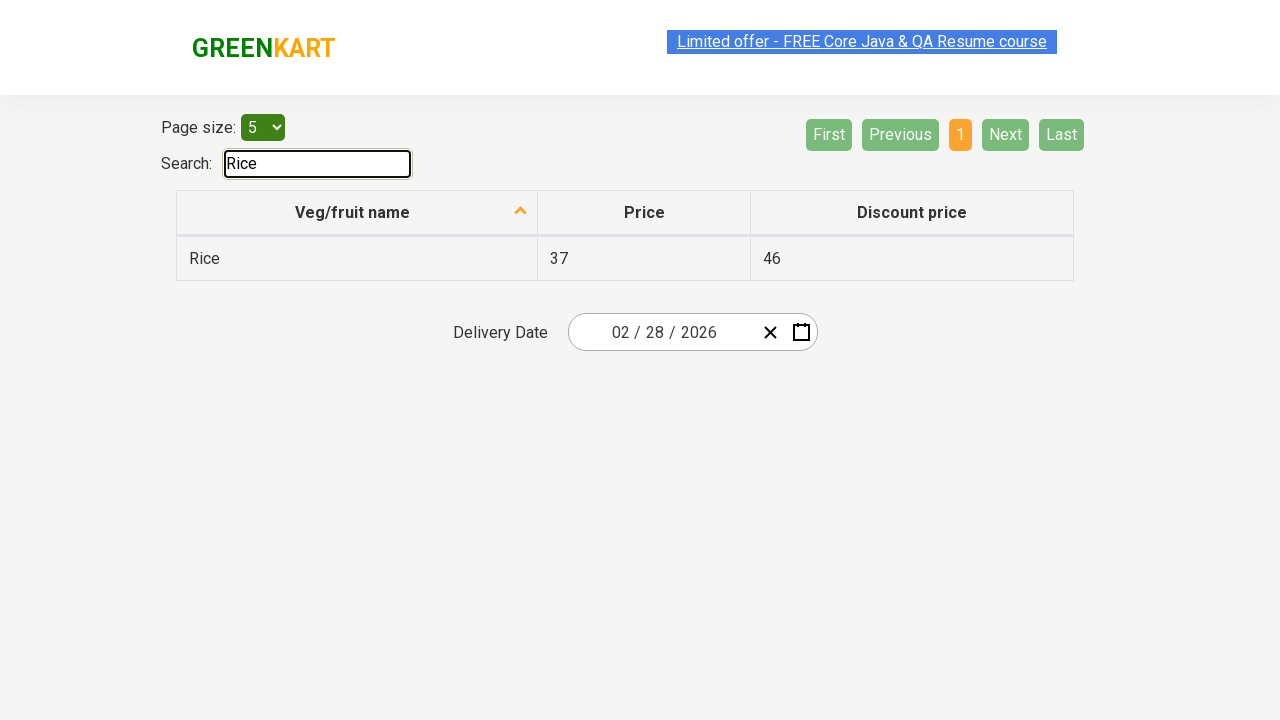

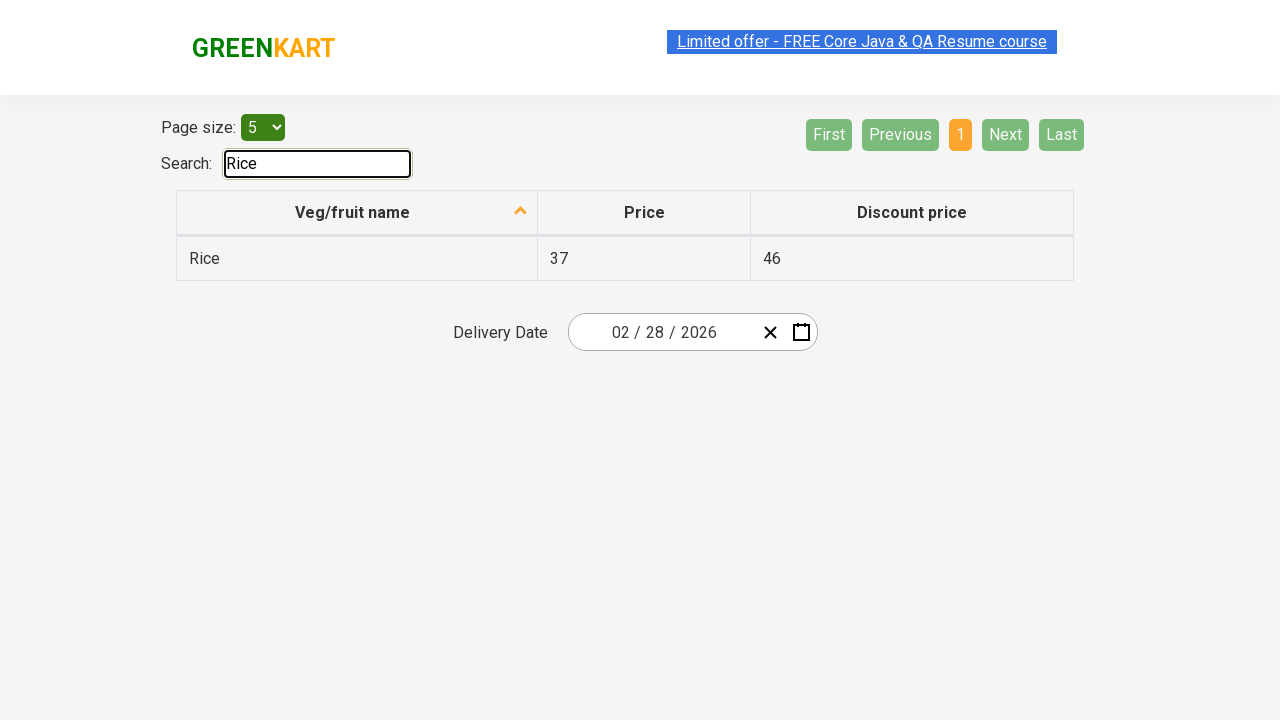